Tests that the Clear completed button is hidden when there are no completed items.

Starting URL: https://demo.playwright.dev/todomvc

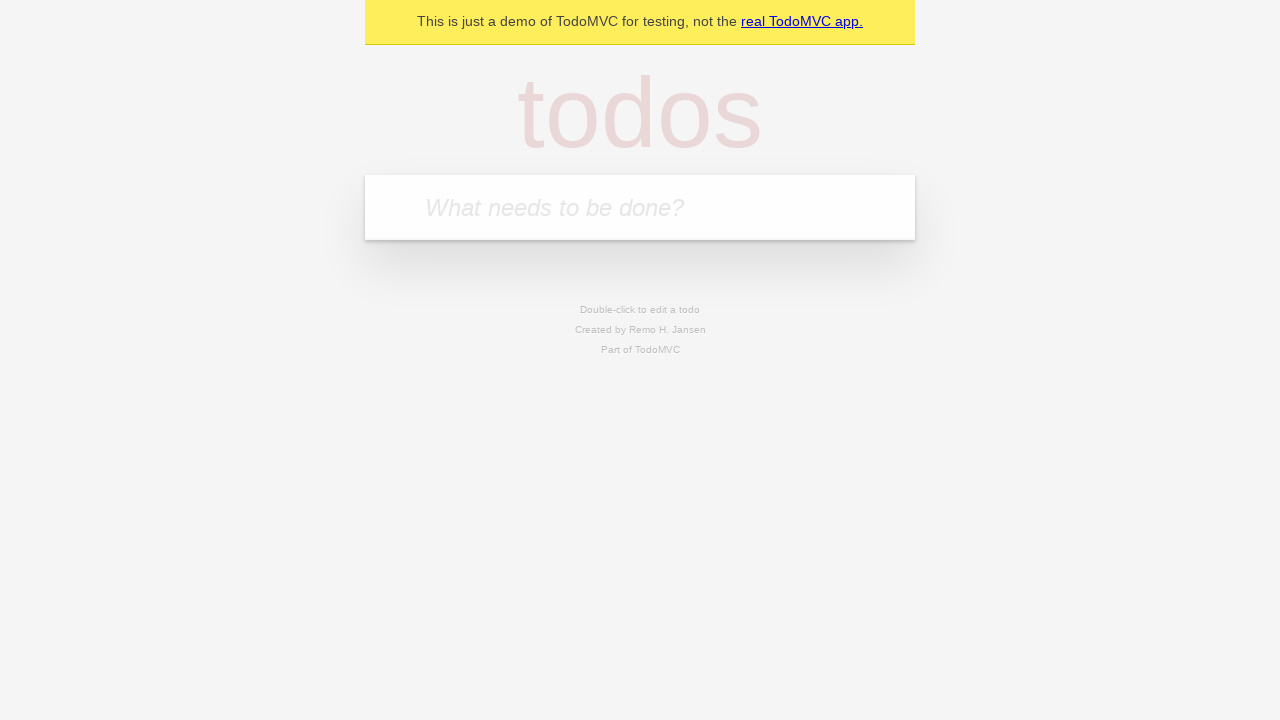

Filled todo input with 'buy some cheese' on internal:attr=[placeholder="What needs to be done?"i]
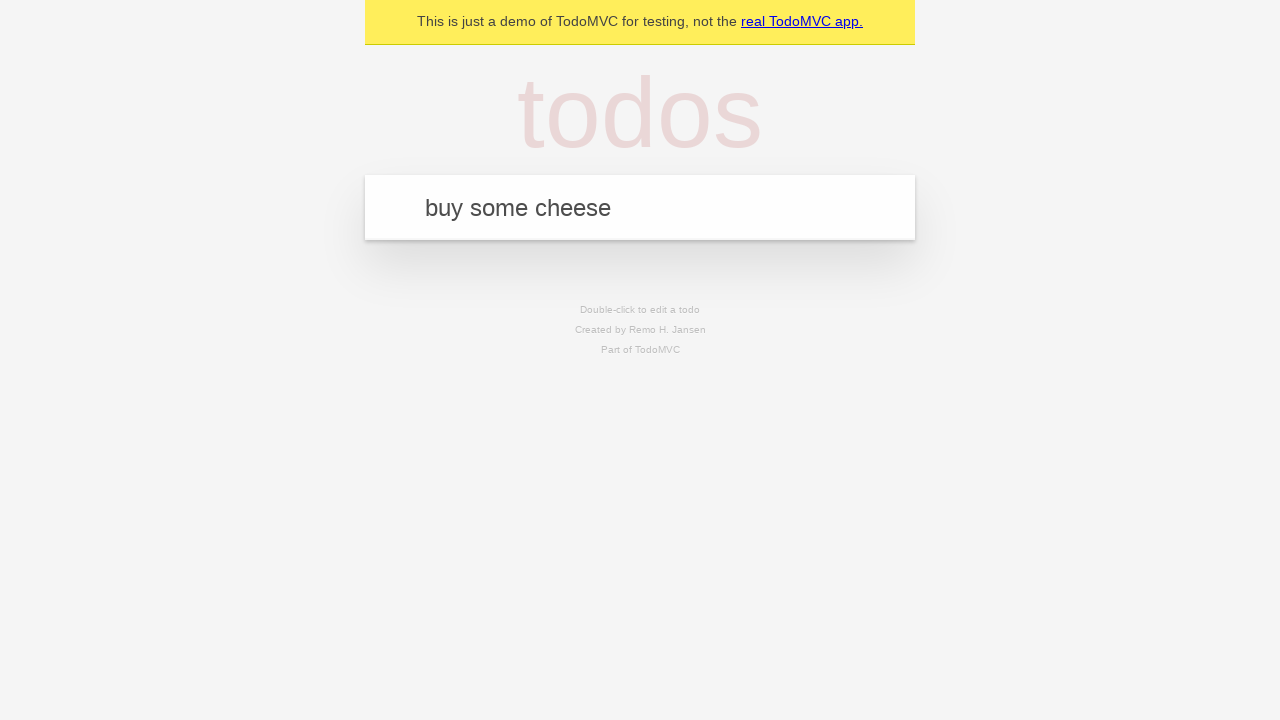

Pressed Enter to create todo item 'buy some cheese' on internal:attr=[placeholder="What needs to be done?"i]
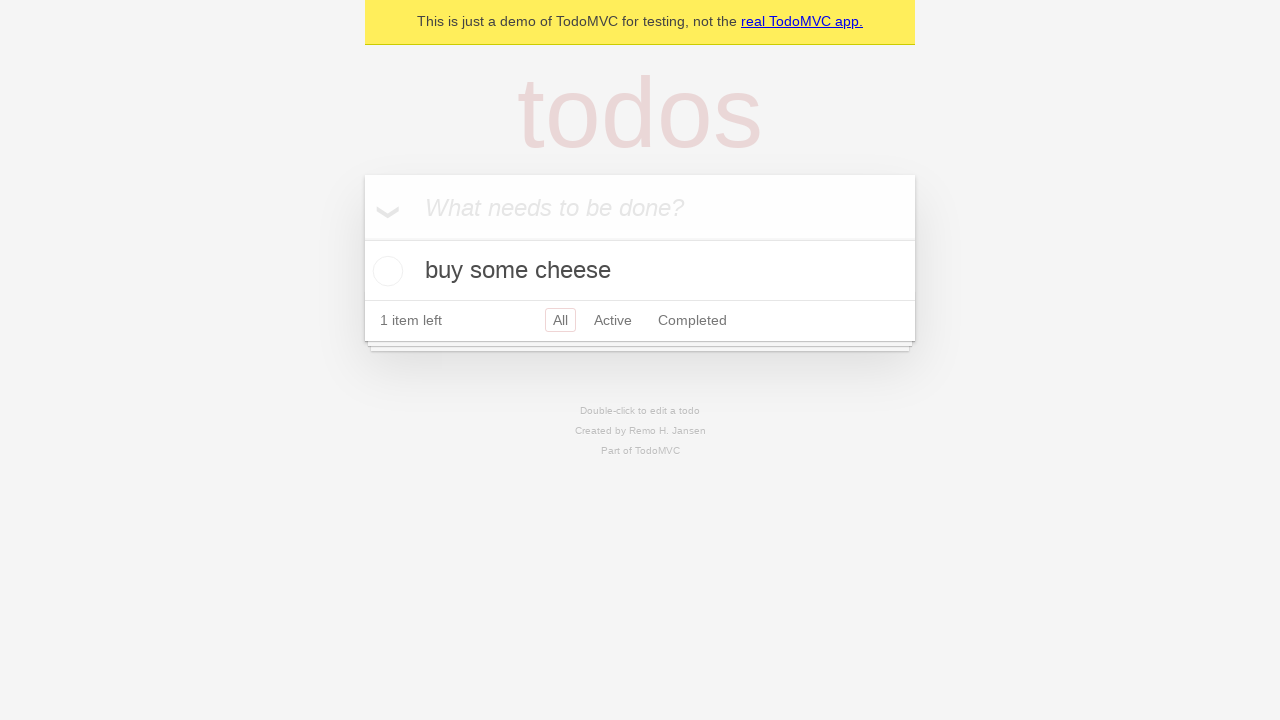

Filled todo input with 'feed the cat' on internal:attr=[placeholder="What needs to be done?"i]
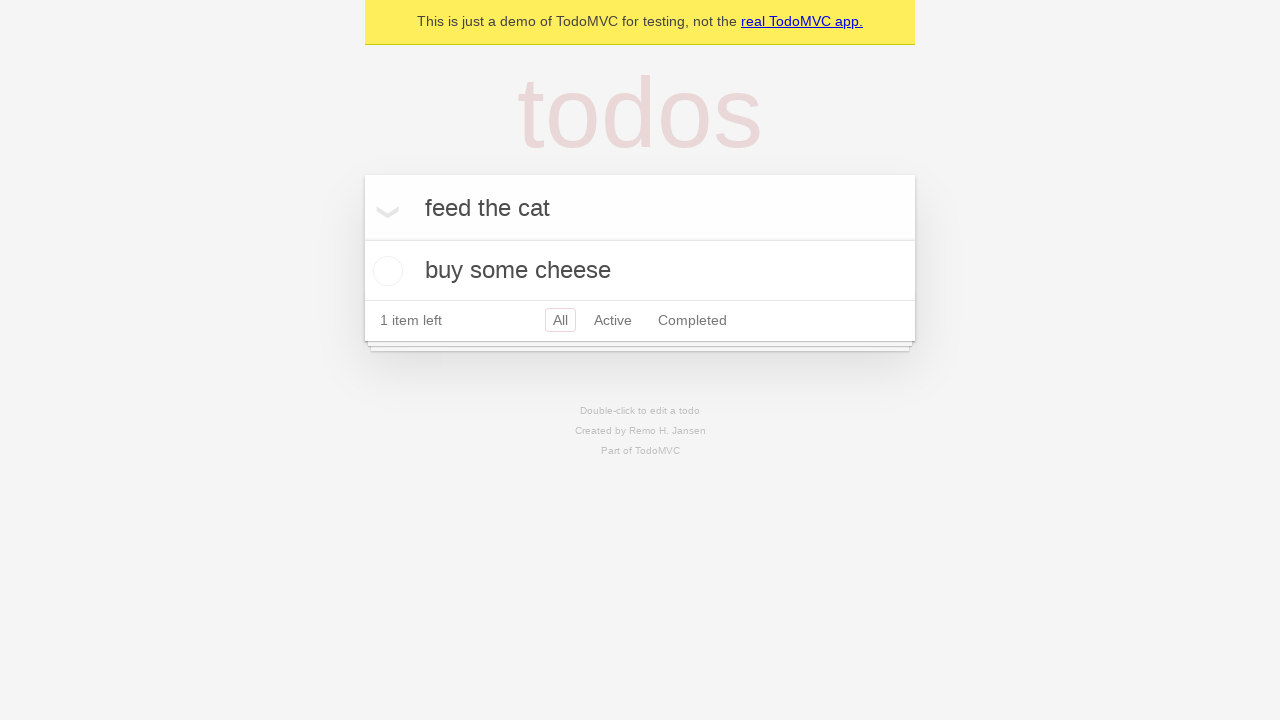

Pressed Enter to create todo item 'feed the cat' on internal:attr=[placeholder="What needs to be done?"i]
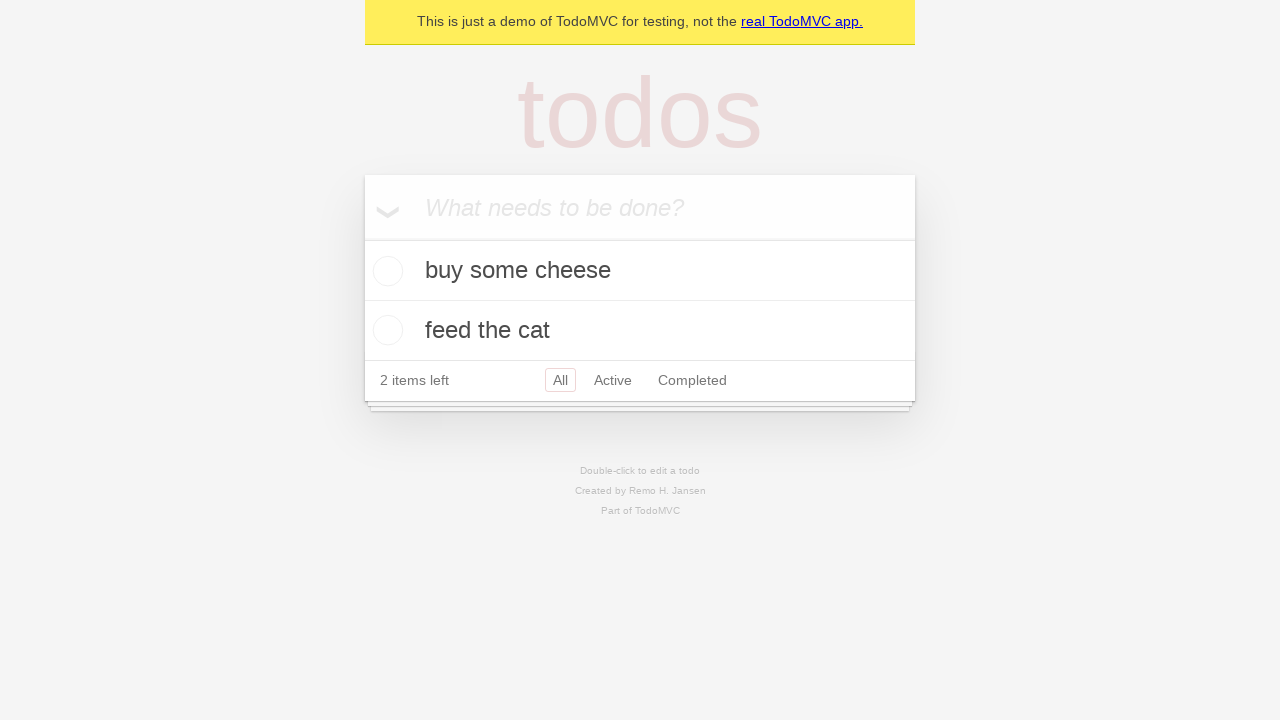

Filled todo input with 'book a doctors appointment' on internal:attr=[placeholder="What needs to be done?"i]
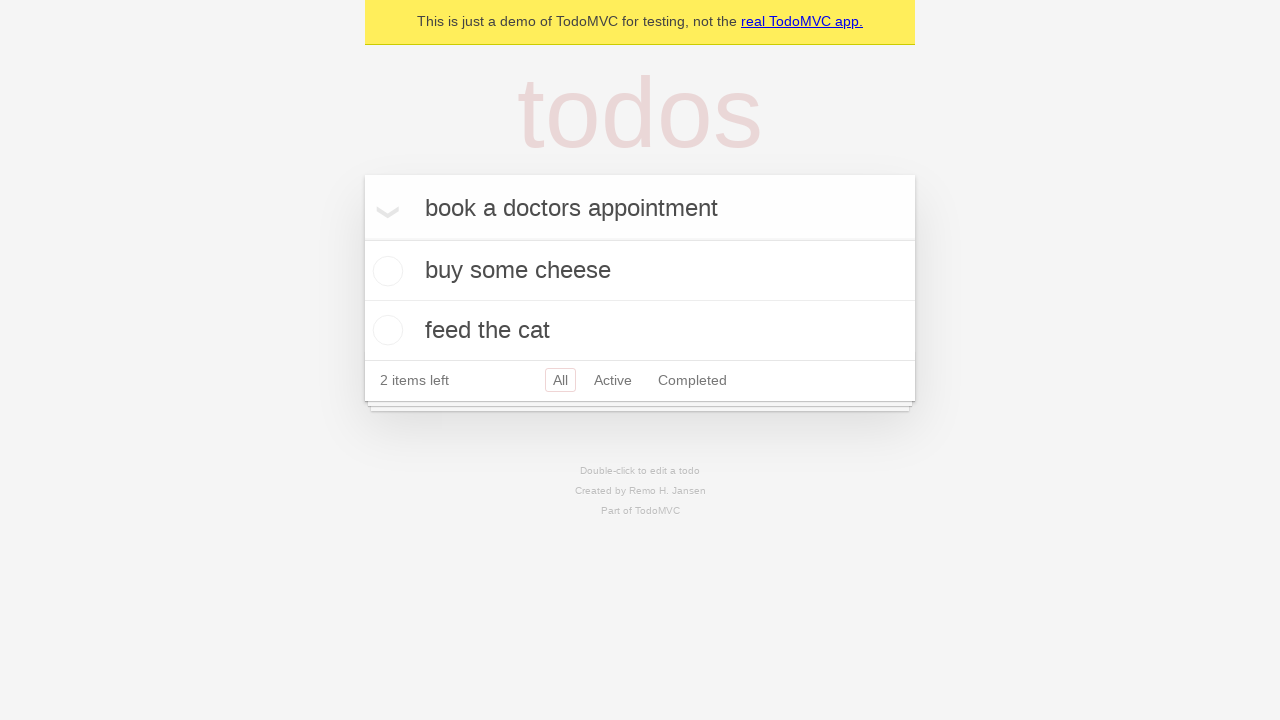

Pressed Enter to create todo item 'book a doctors appointment' on internal:attr=[placeholder="What needs to be done?"i]
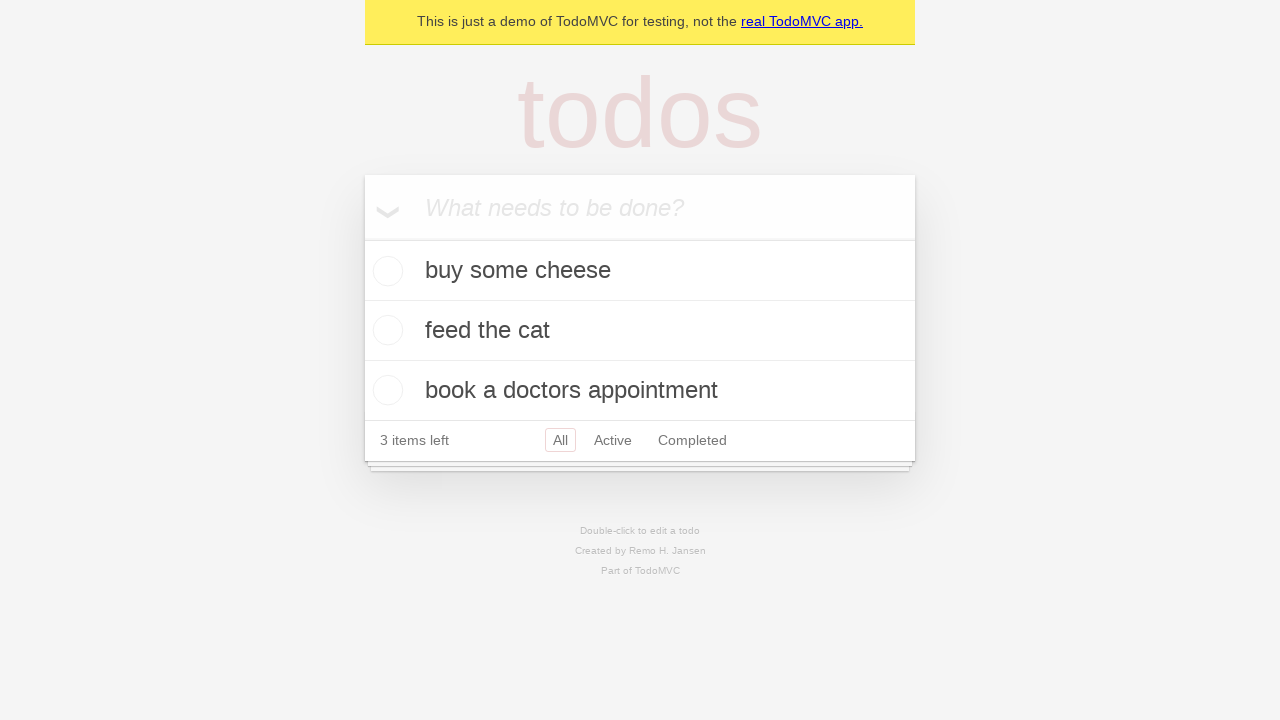

Checked the first todo item to mark it as complete at (385, 271) on .todo-list li .toggle >> nth=0
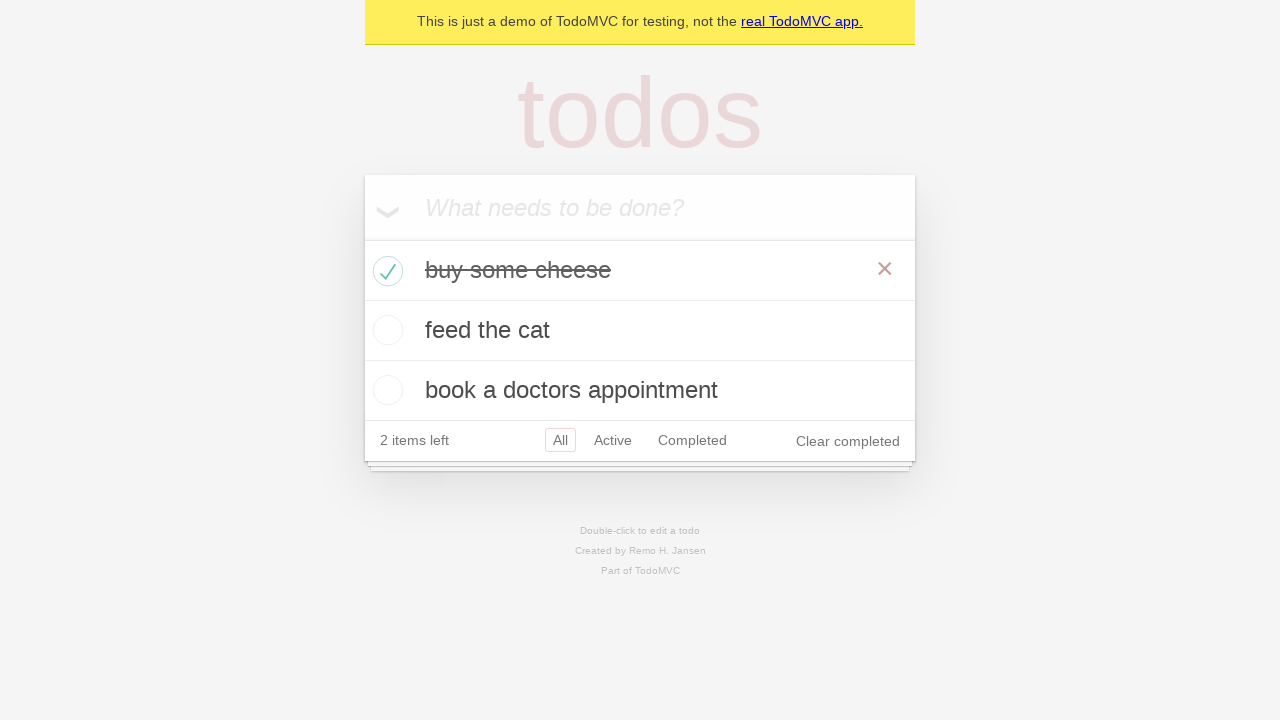

Clicked 'Clear completed' button to remove completed item at (848, 441) on internal:role=button[name="Clear completed"i]
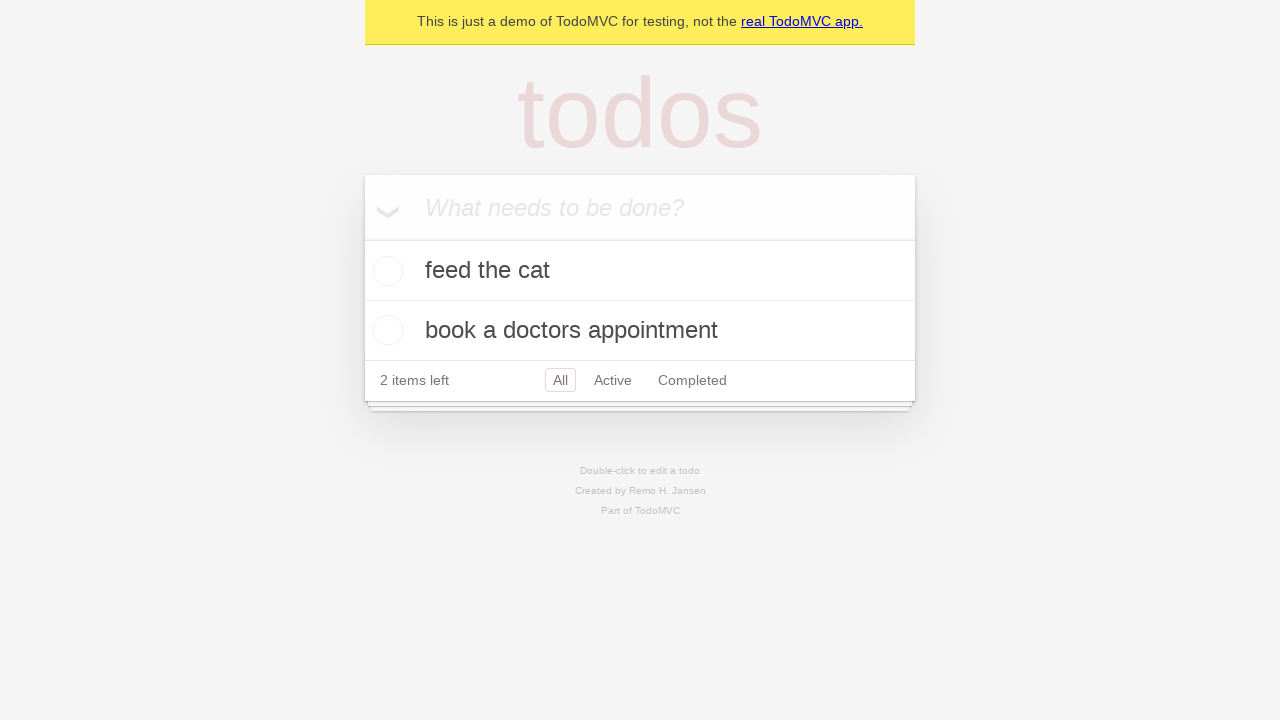

Waited 500ms for UI to update after clearing completed items
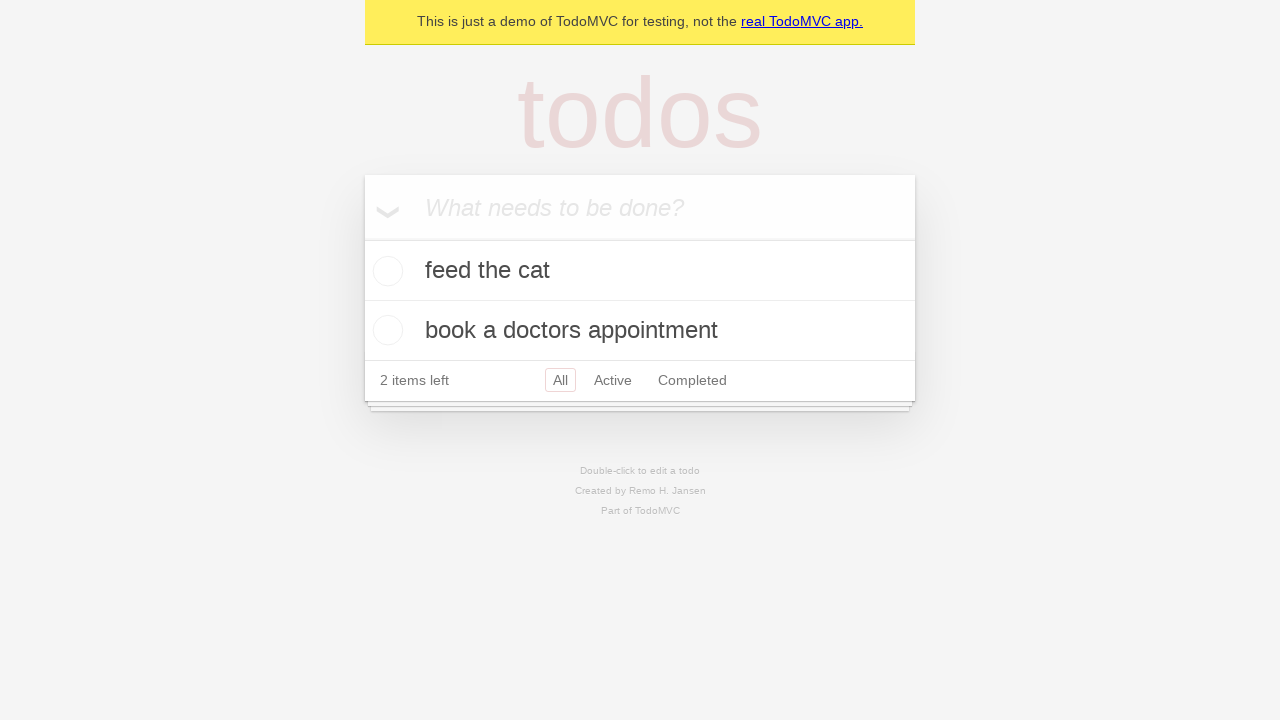

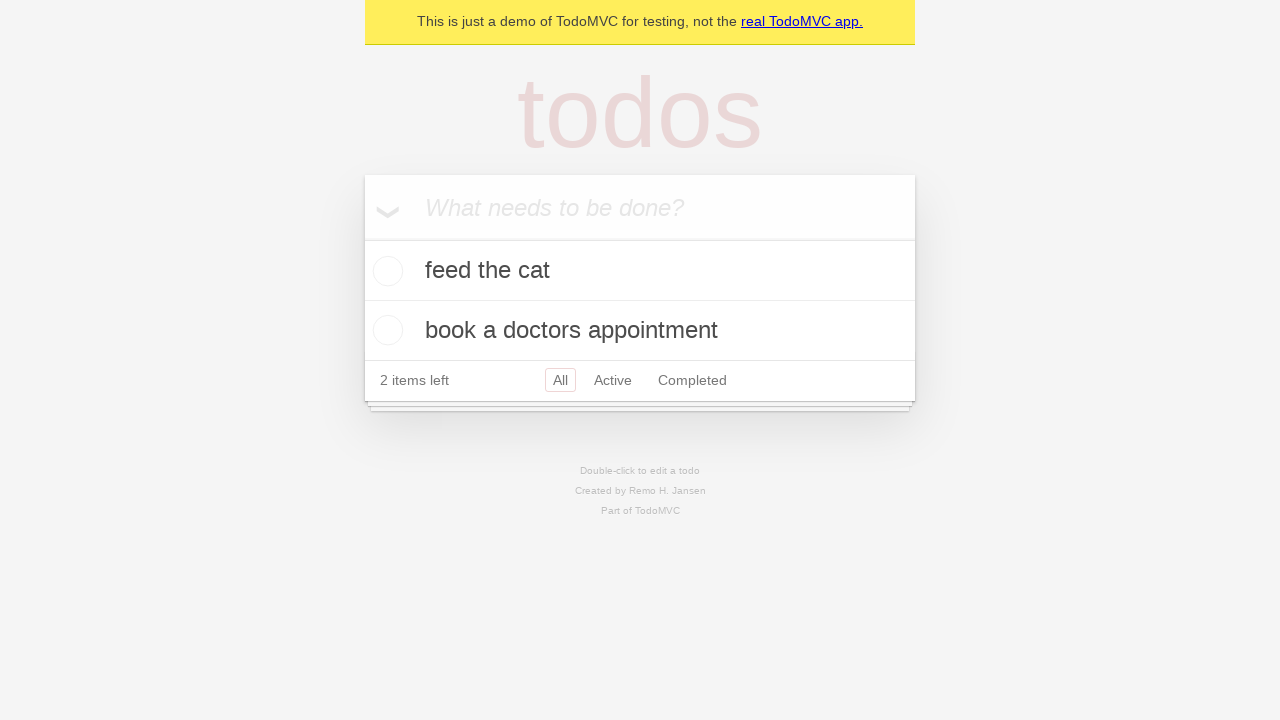